Tests a registration form by filling in first name, last name, and email fields, then submitting the form and verifying the success message

Starting URL: http://suninjuly.github.io/registration1.html

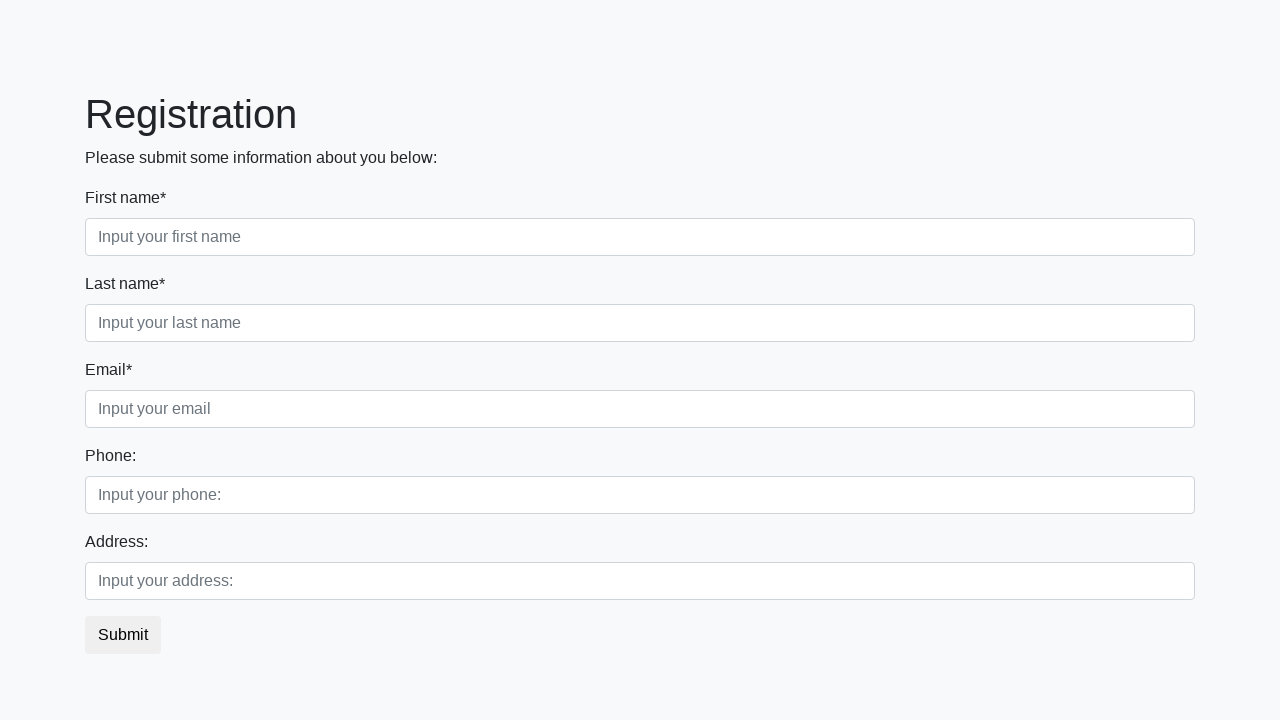

Filled first name field with 'John' on xpath=/html/body/div/form/div[1]/div[1]/input
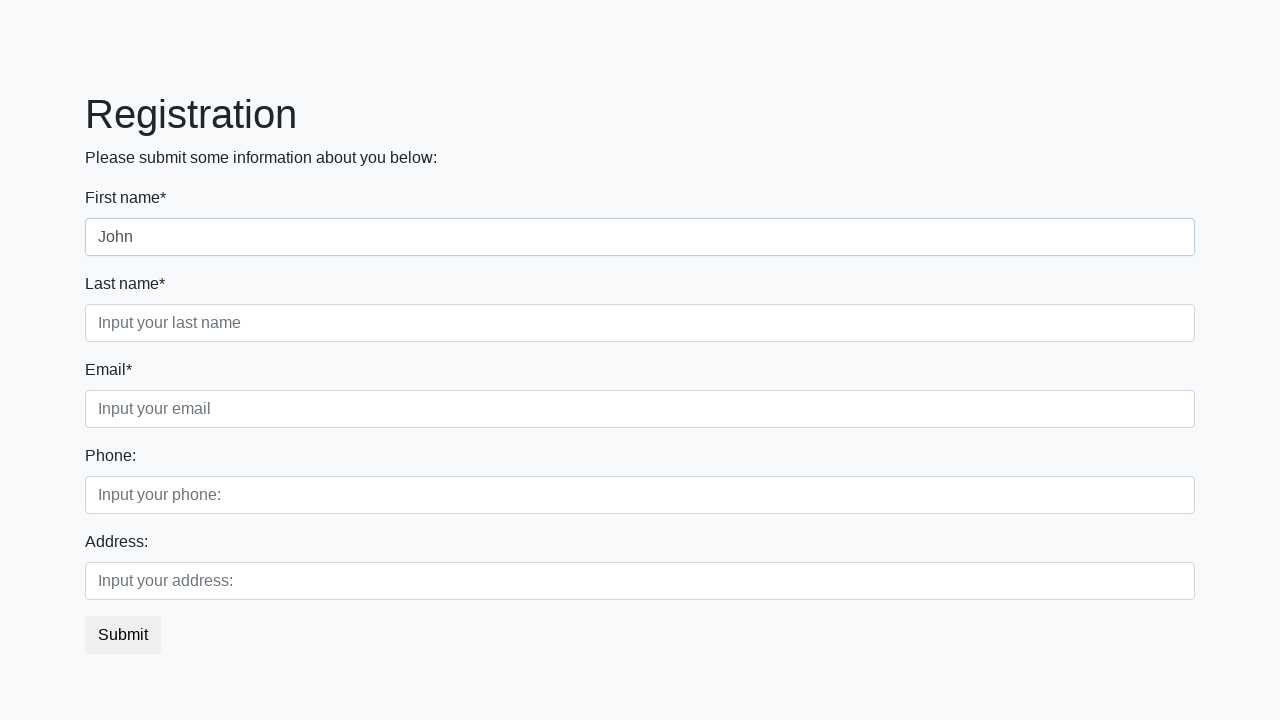

Filled last name field with 'Smith' on xpath=/html/body/div/form/div[1]/div[2]/input
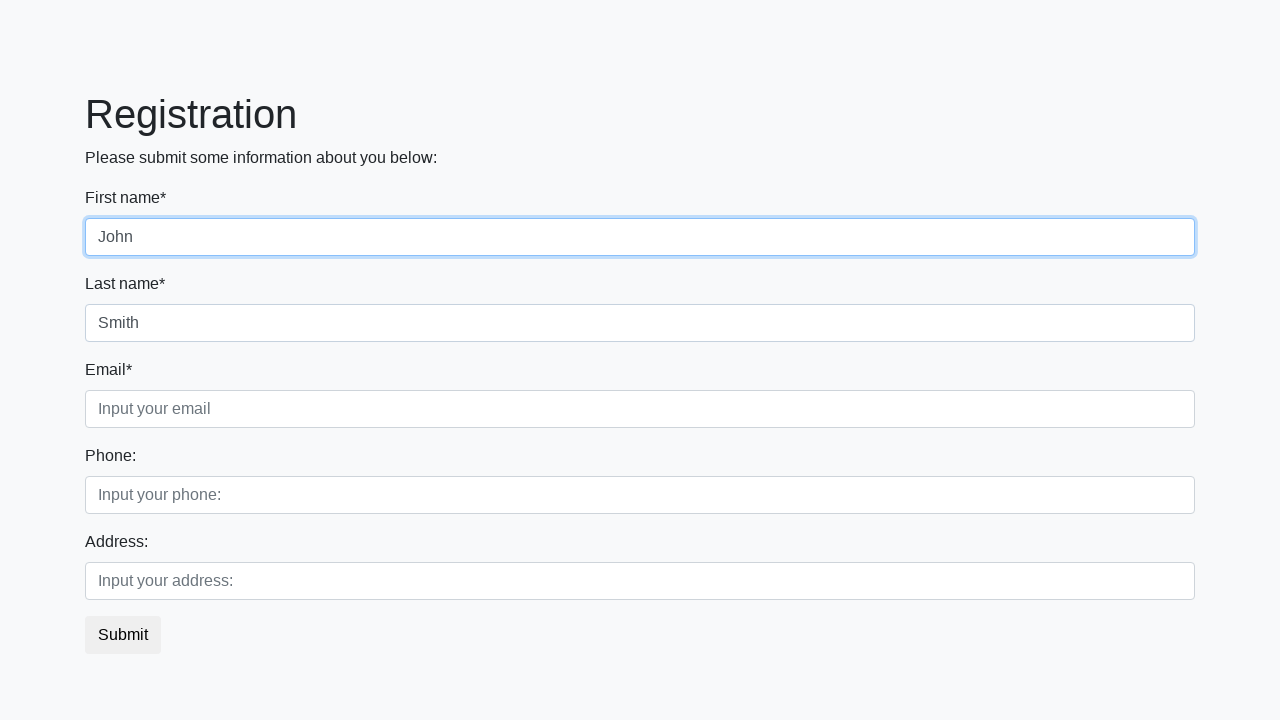

Filled email field with 'john.smith@example.com' on xpath=/html/body/div/form/div[1]/div[3]/input
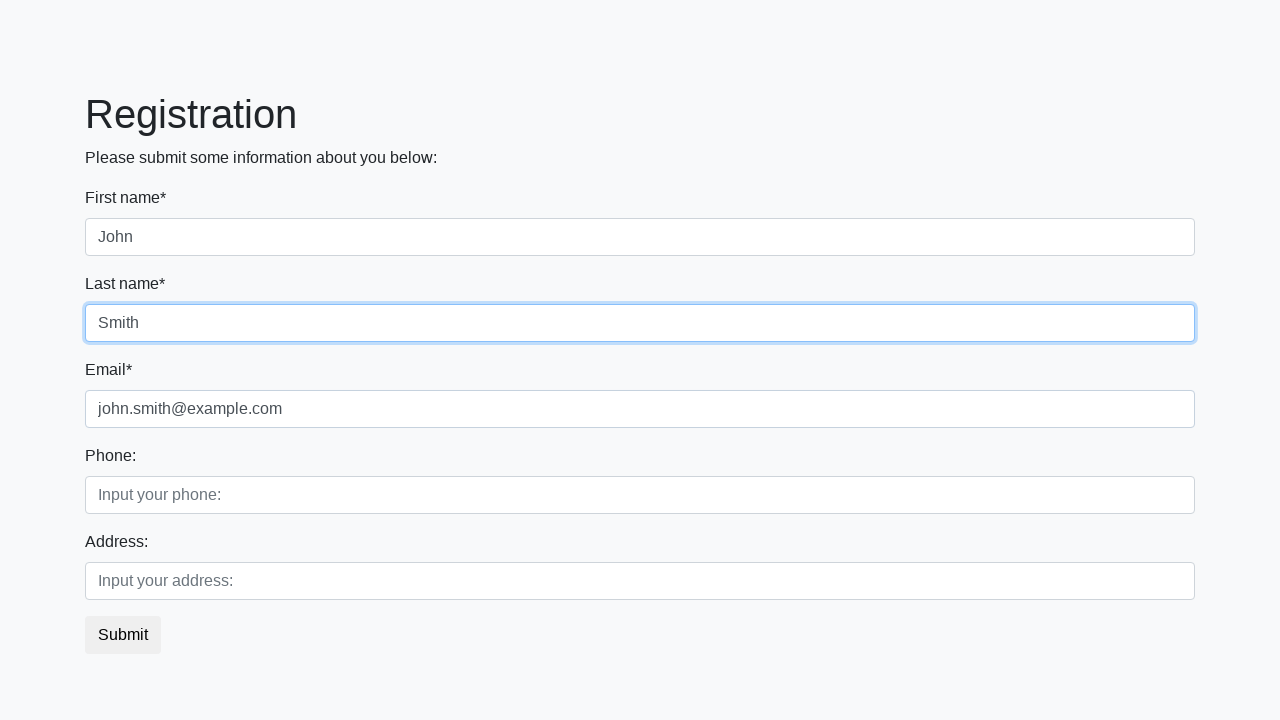

Clicked submit button to register at (123, 635) on css=body > div > form > button
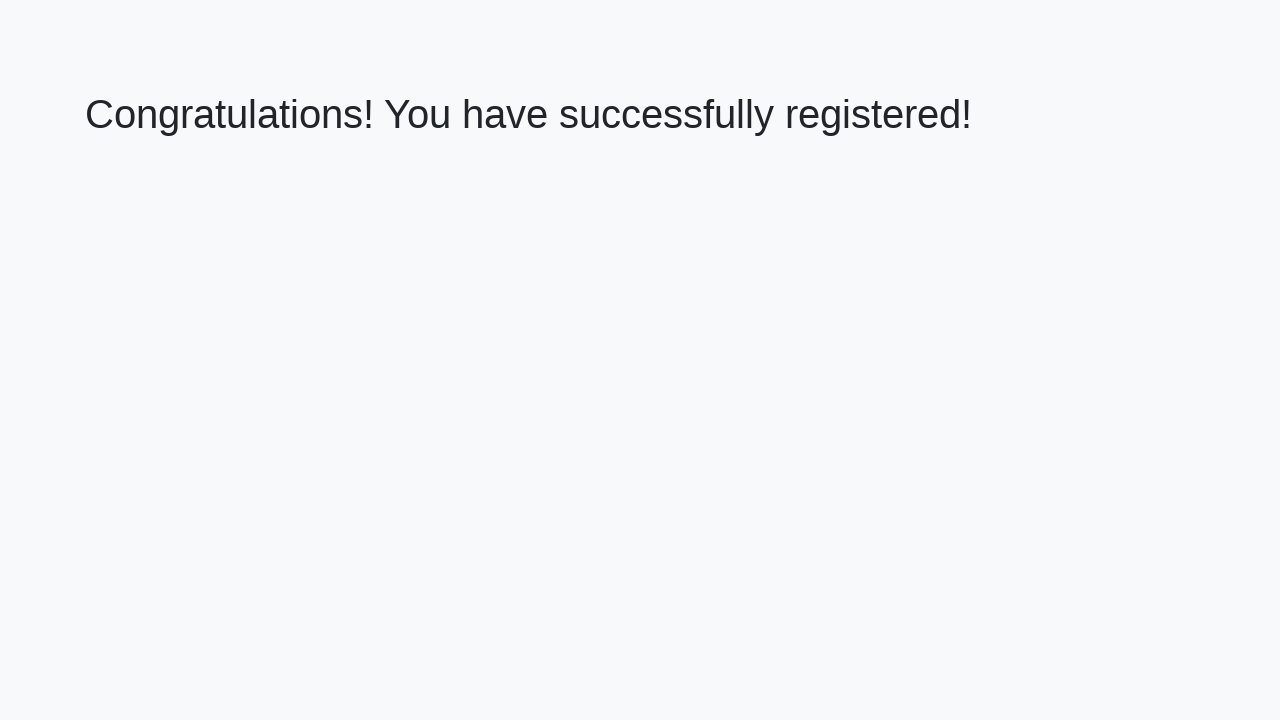

Success message element loaded
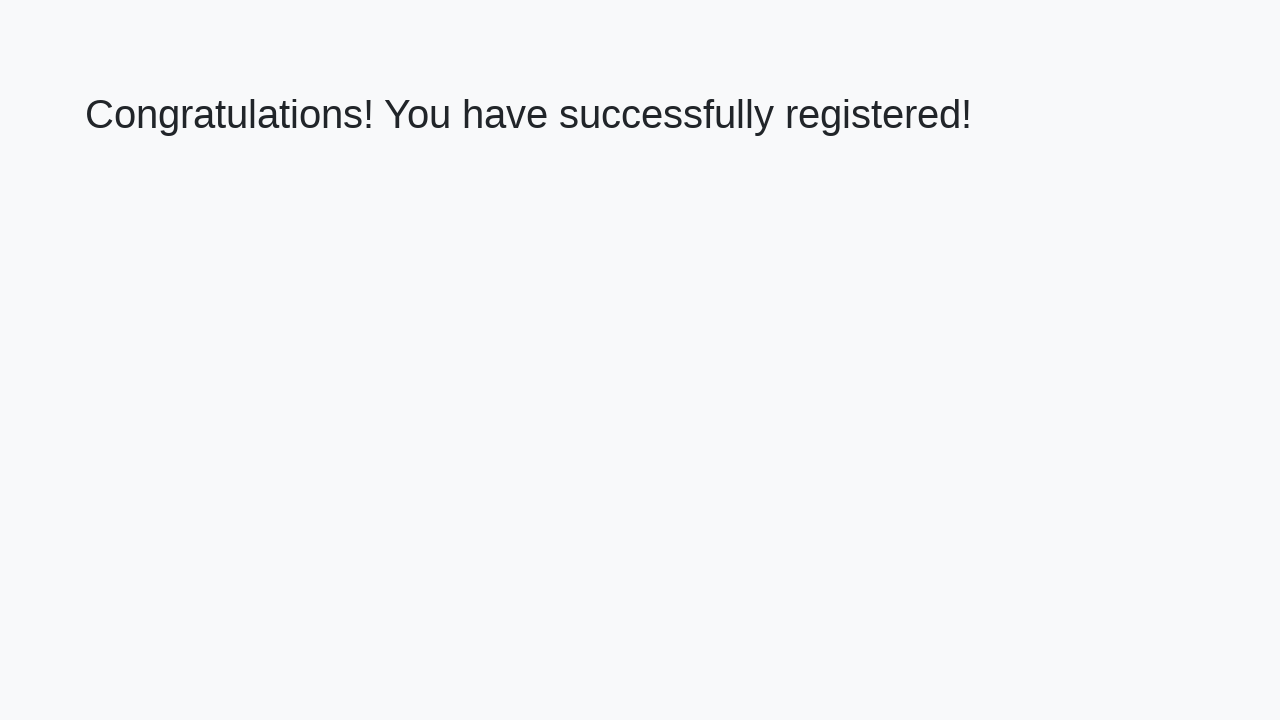

Retrieved success message text: 'Congratulations! You have successfully registered!'
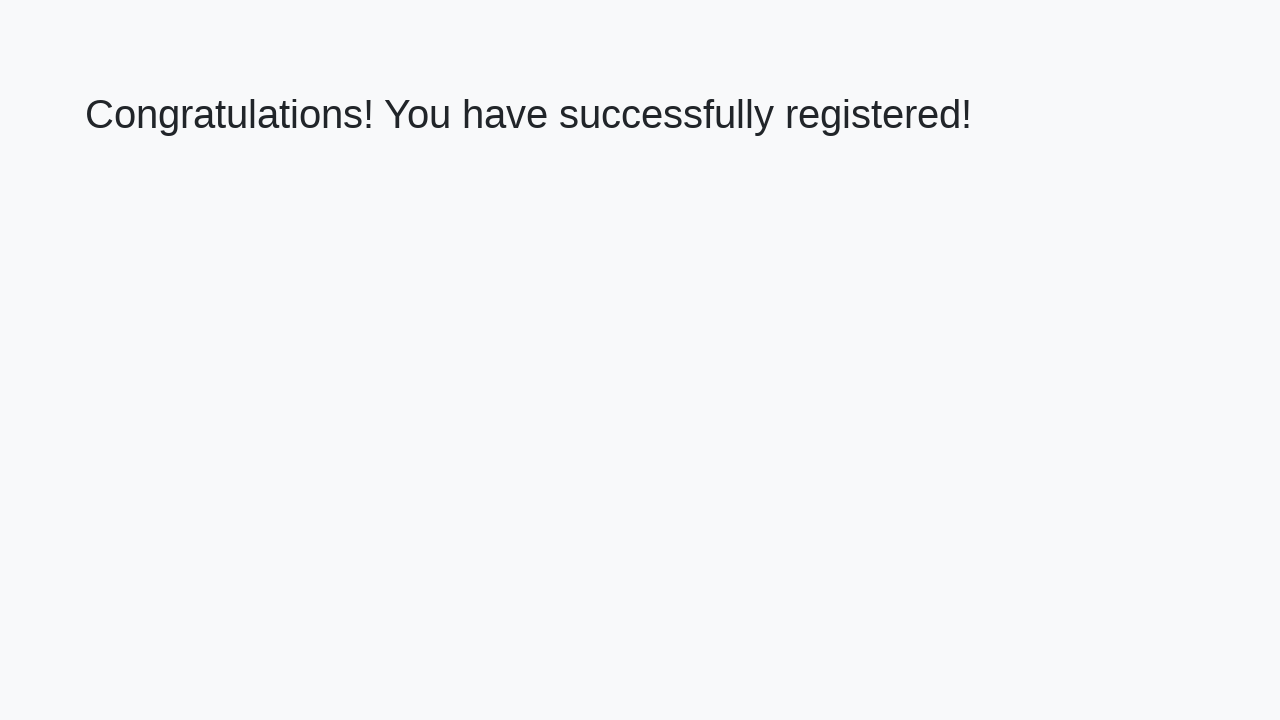

Verified success message matches expected text
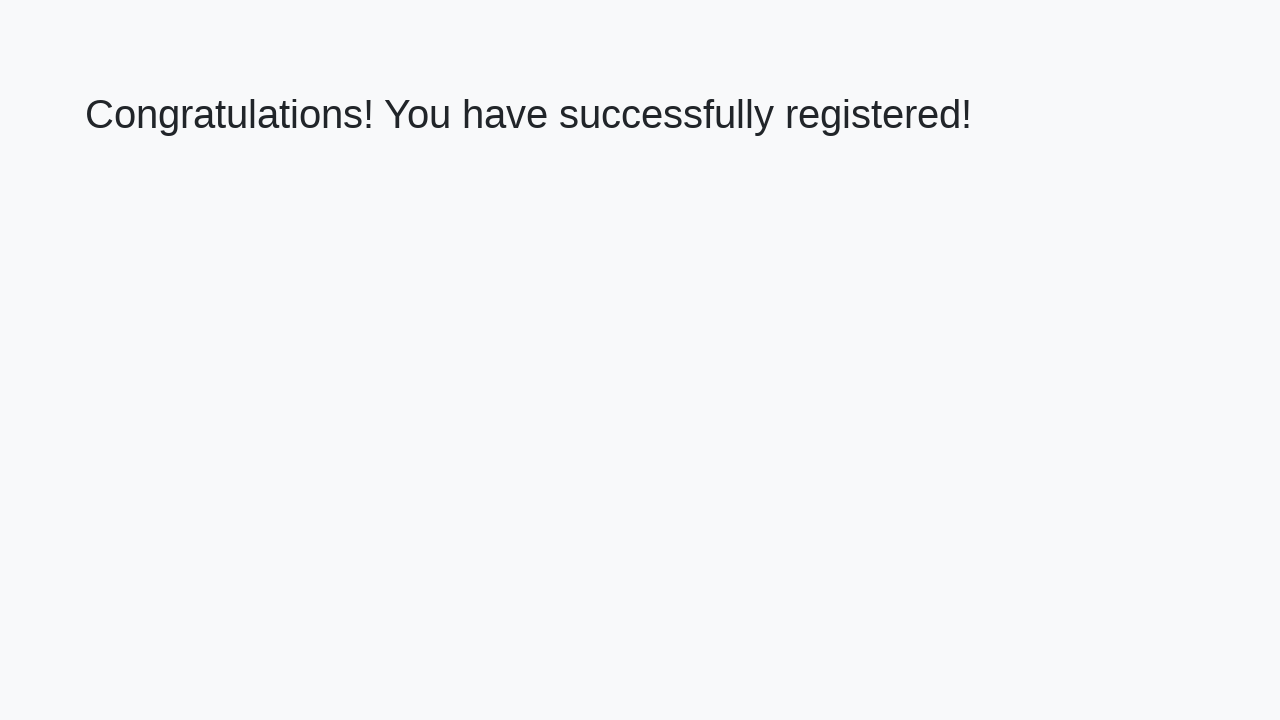

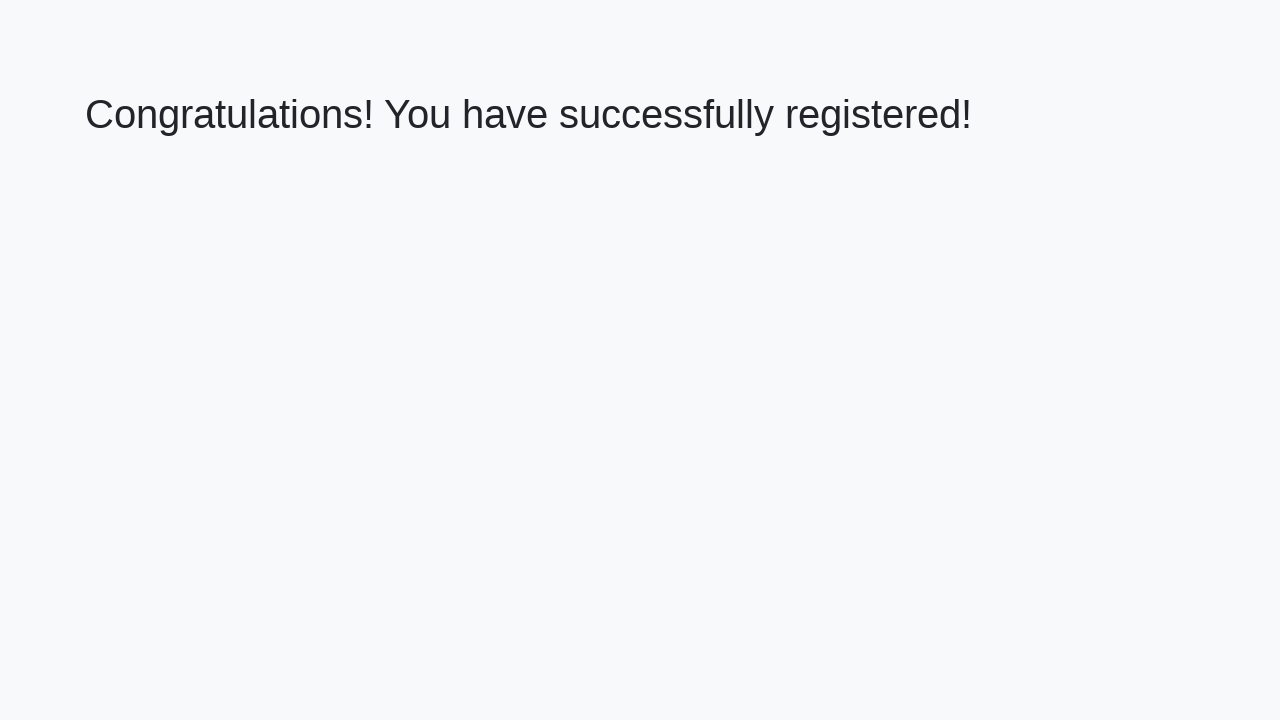